Navigates to a cinema website's "in play" page and waits for it to load

Starting URL: https://salamcinama.ir/inplay

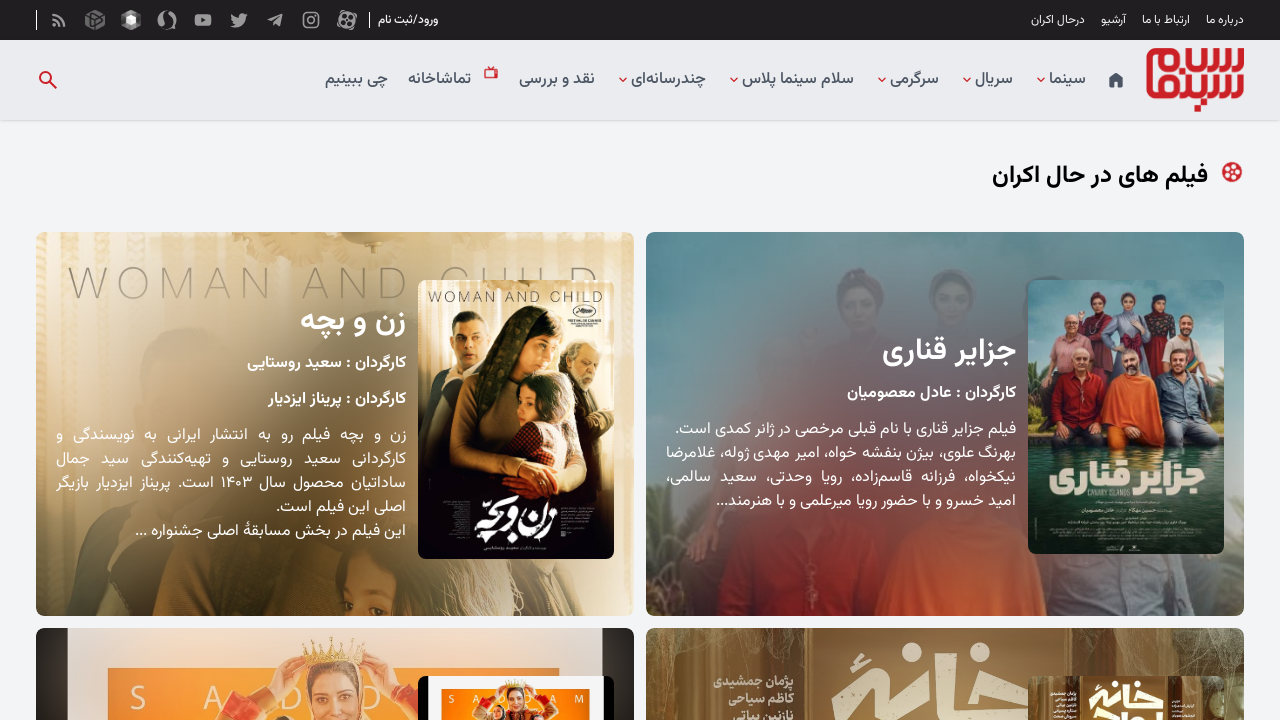

Navigated to cinema website's in-play page
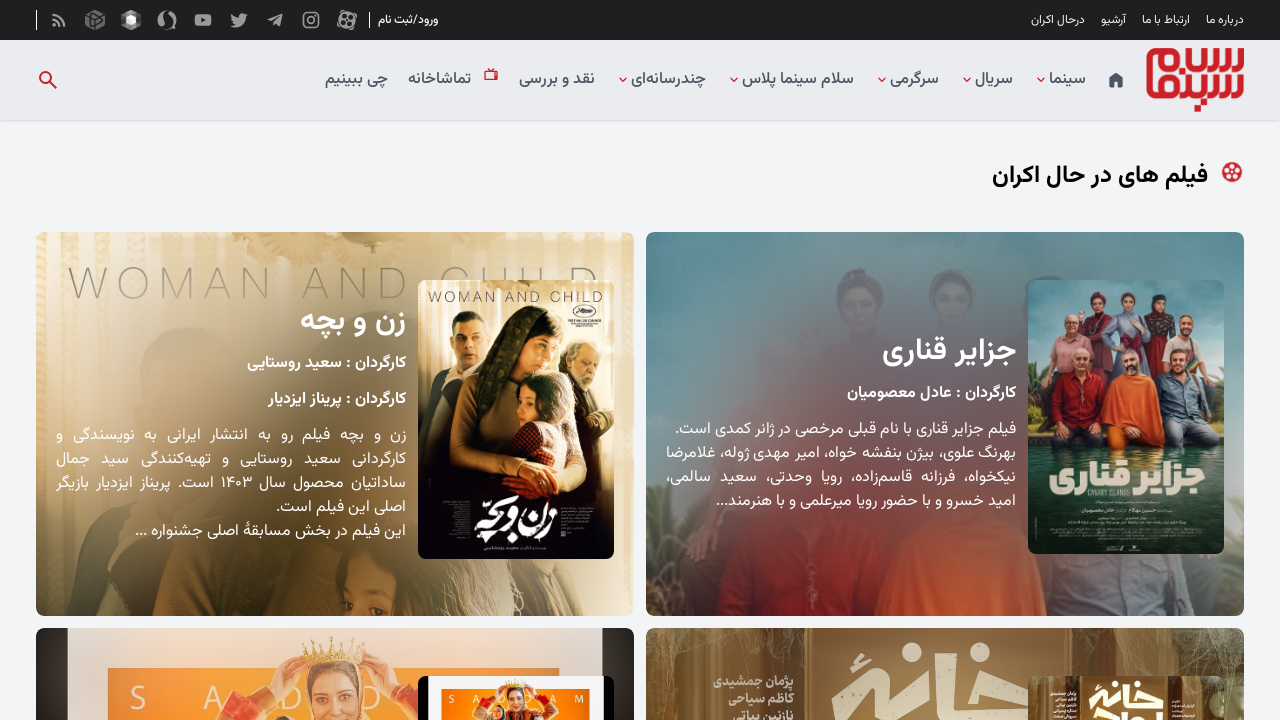

Waited 5 seconds for page to fully load
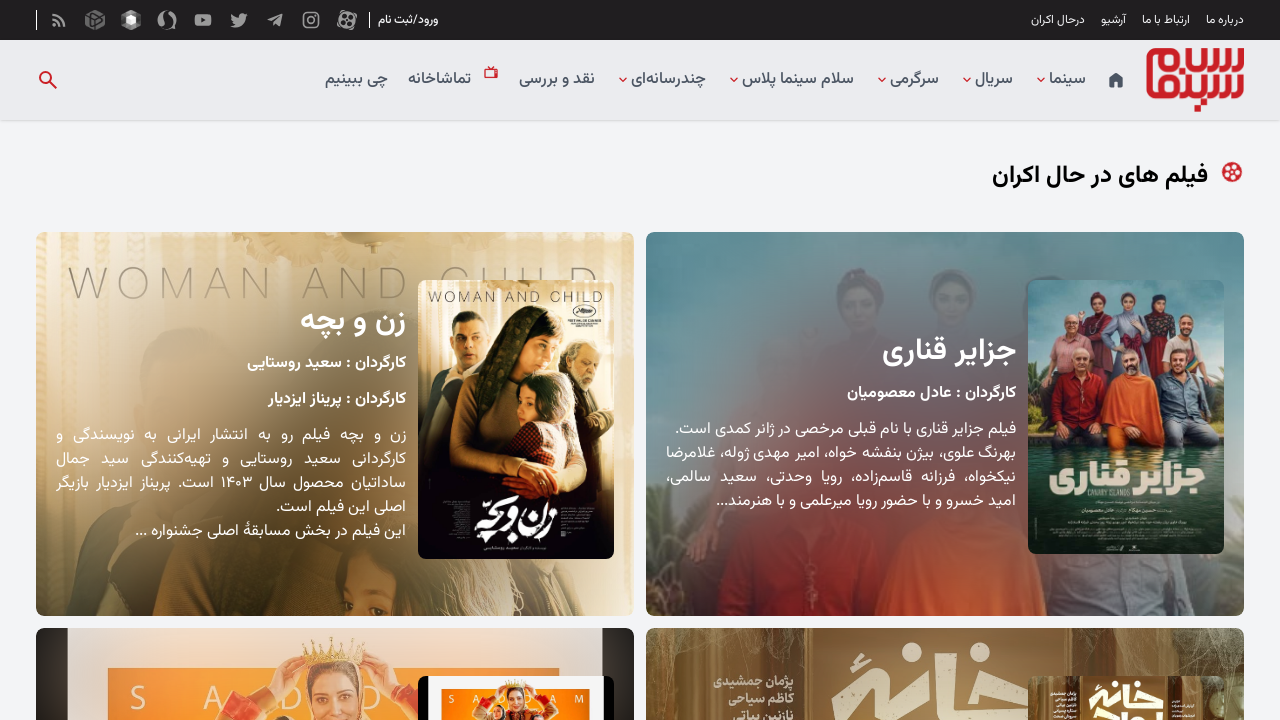

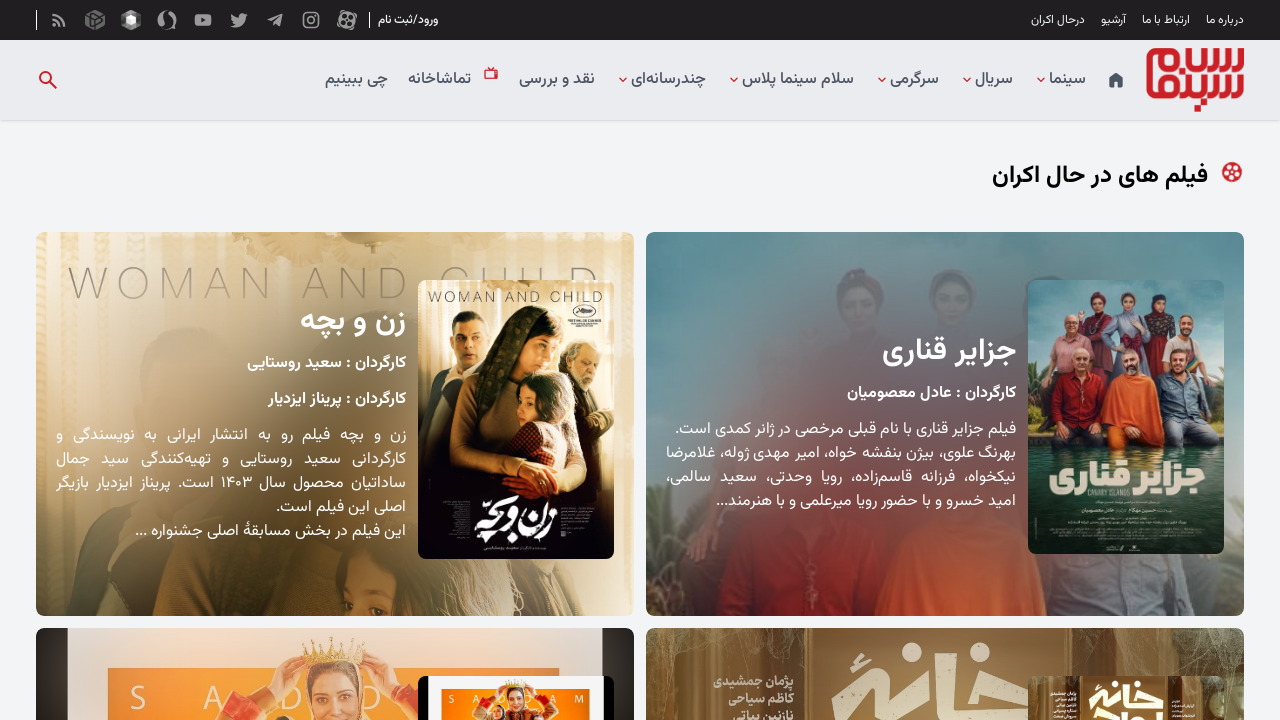